Tests e-commerce functionality by adding multiple items to cart, proceeding to checkout, and applying a promo code to verify the discount is applied

Starting URL: https://rahulshettyacademy.com/seleniumPractise/

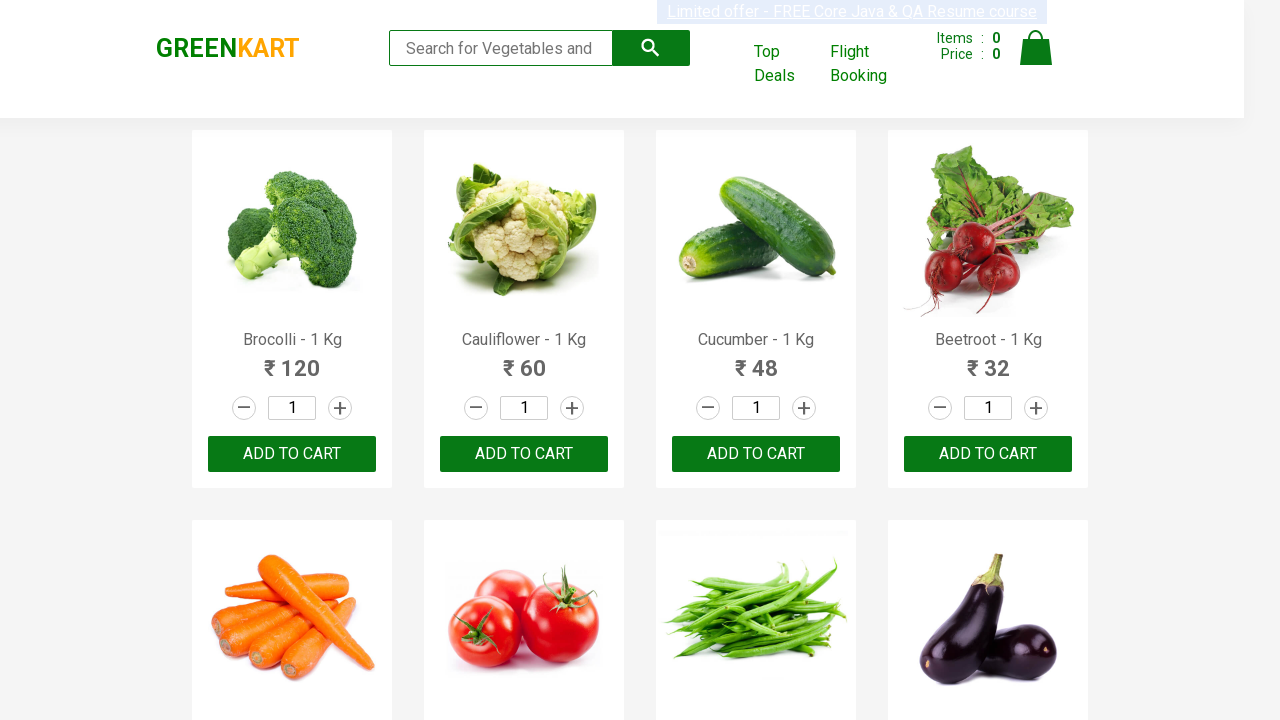

Located all product name elements on the page
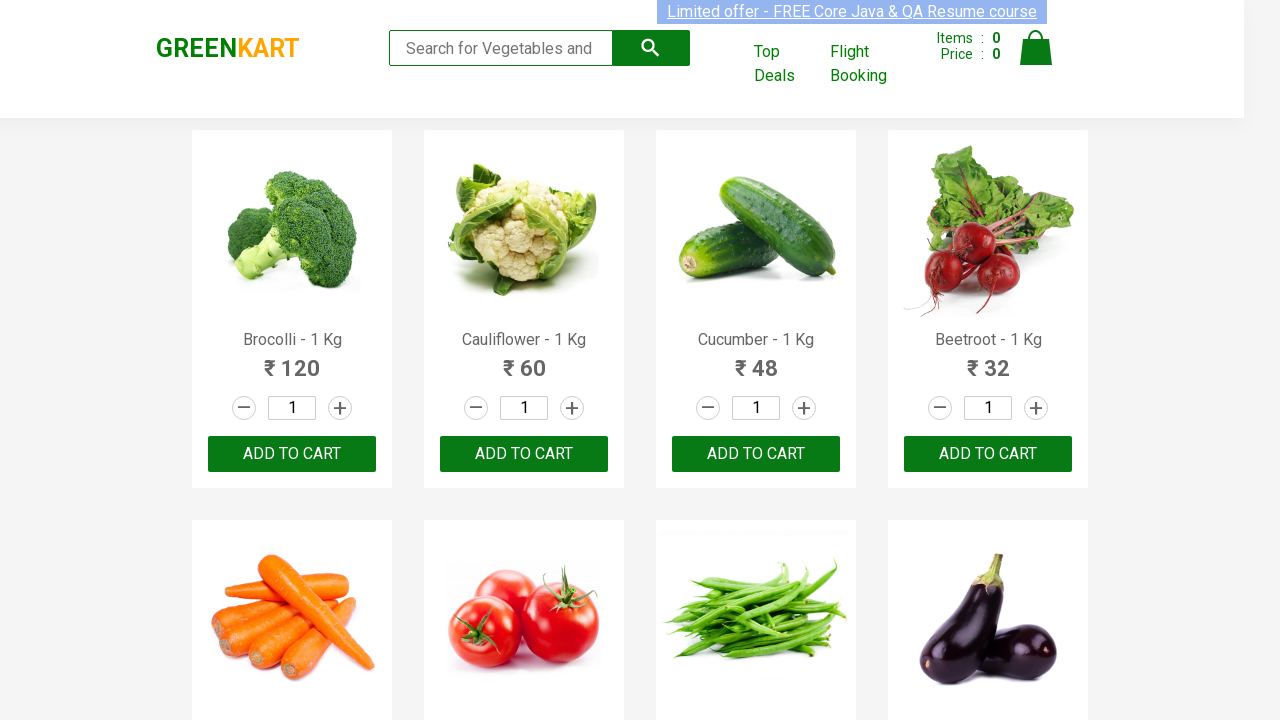

Added cucumber to cart at (756, 454) on div.product-action button >> nth=2
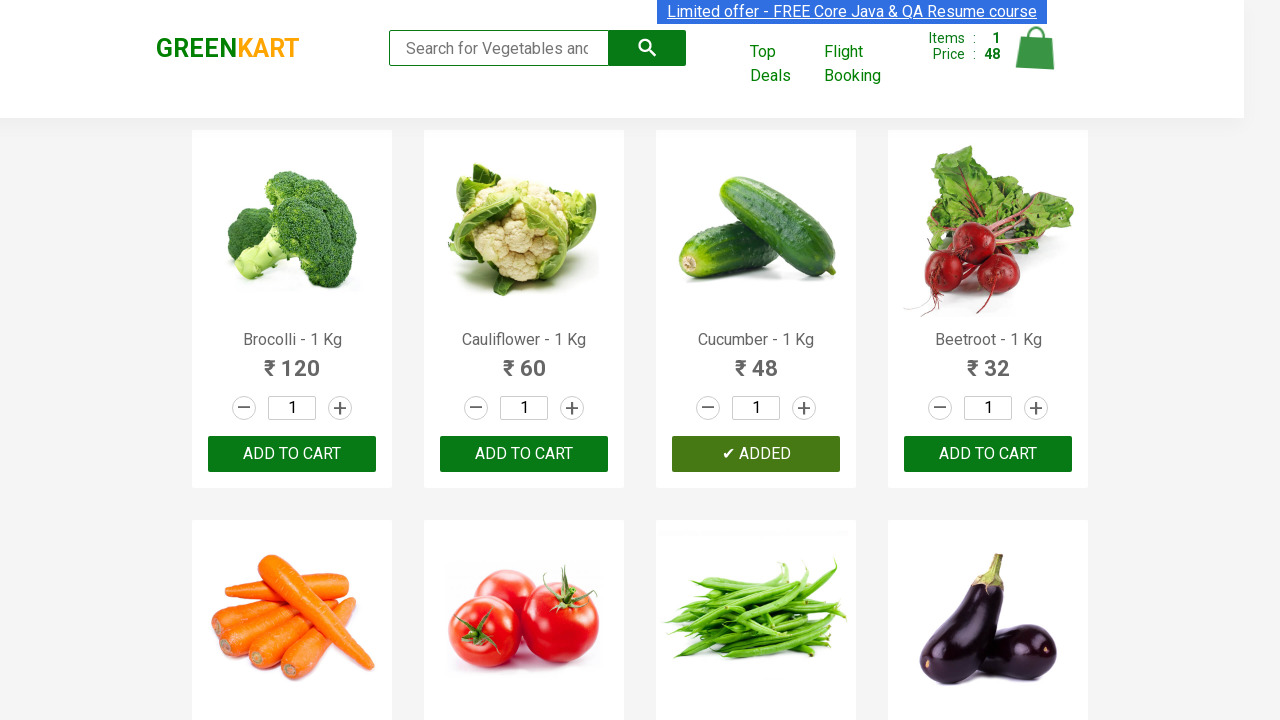

Added beetroot to cart at (988, 454) on div.product-action button >> nth=3
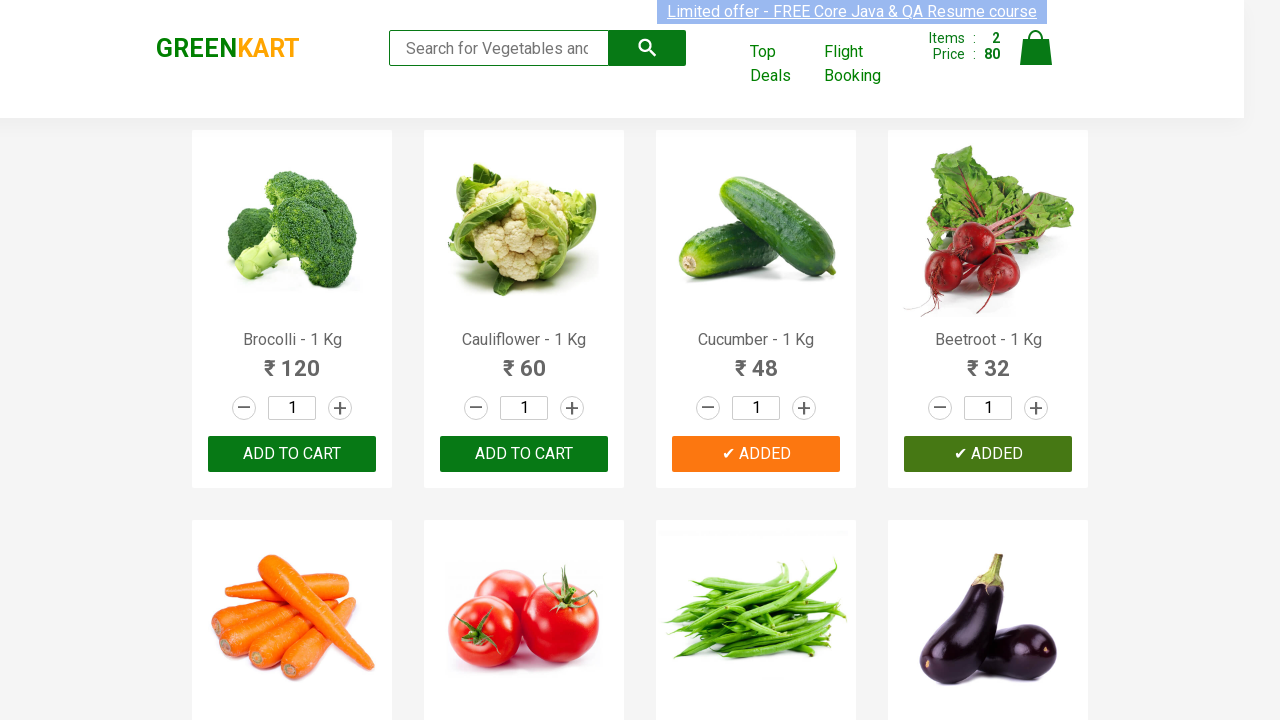

Added carrot to cart at (292, 360) on div.product-action button >> nth=4
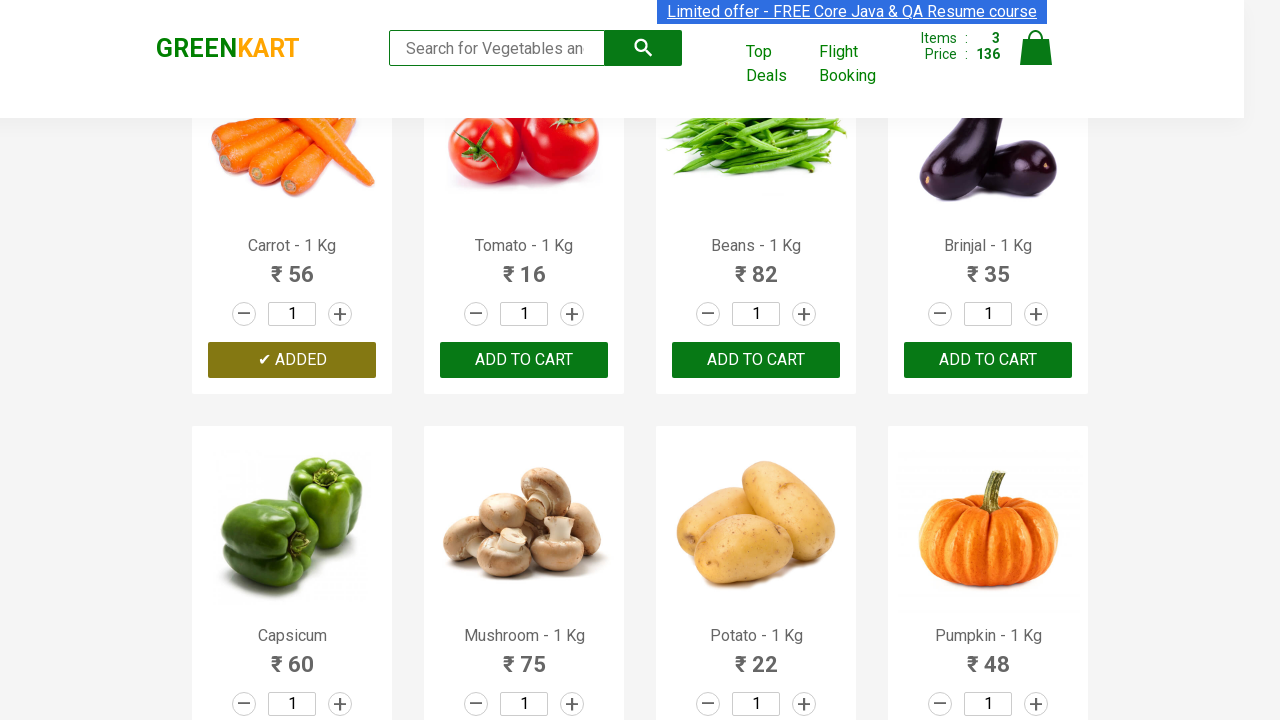

Added mushroom to cart at (524, 360) on div.product-action button >> nth=9
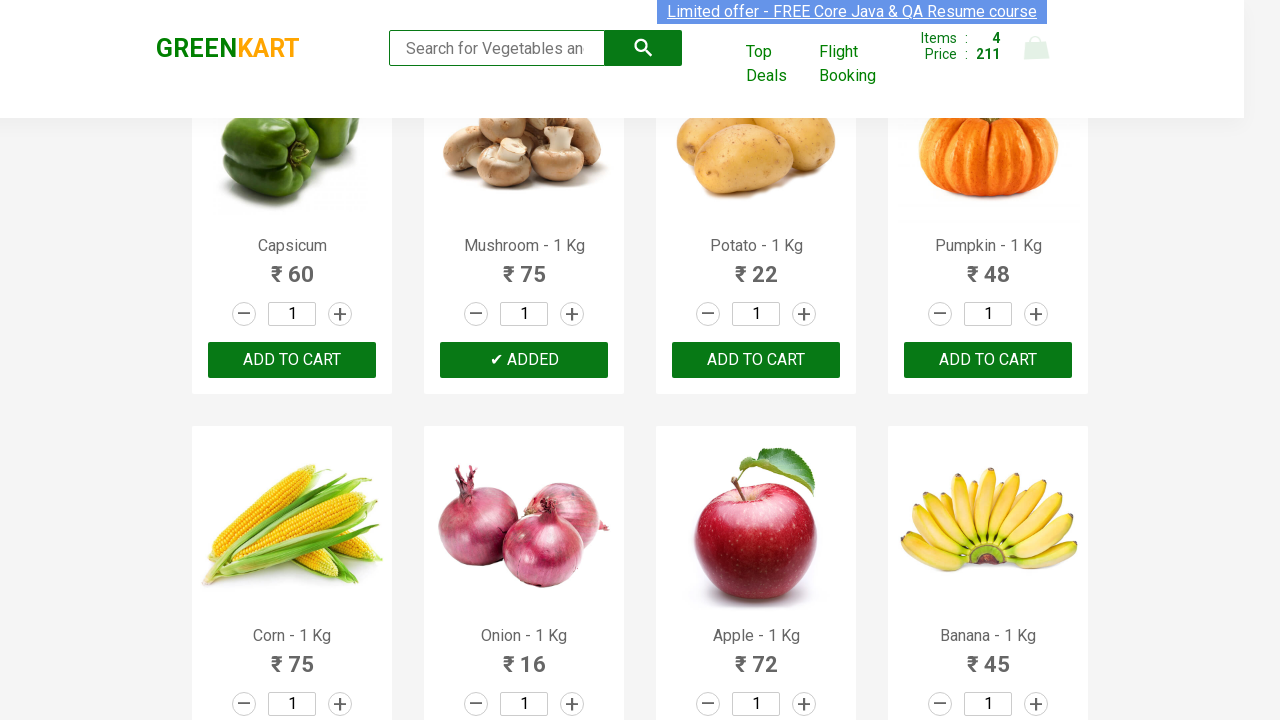

Clicked on cart icon to view shopping cart at (1036, 48) on img[alt='Cart']
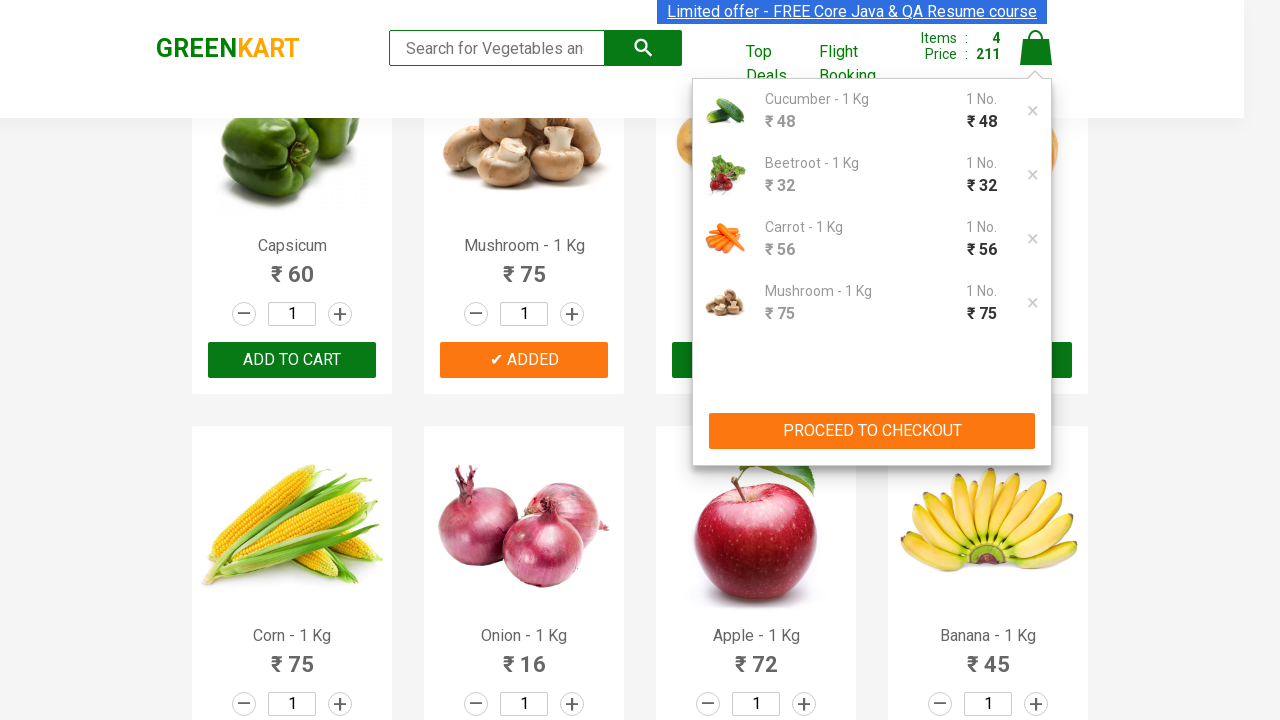

Clicked PROCEED TO CHECKOUT button at (872, 431) on xpath=//button[text()='PROCEED TO CHECKOUT']
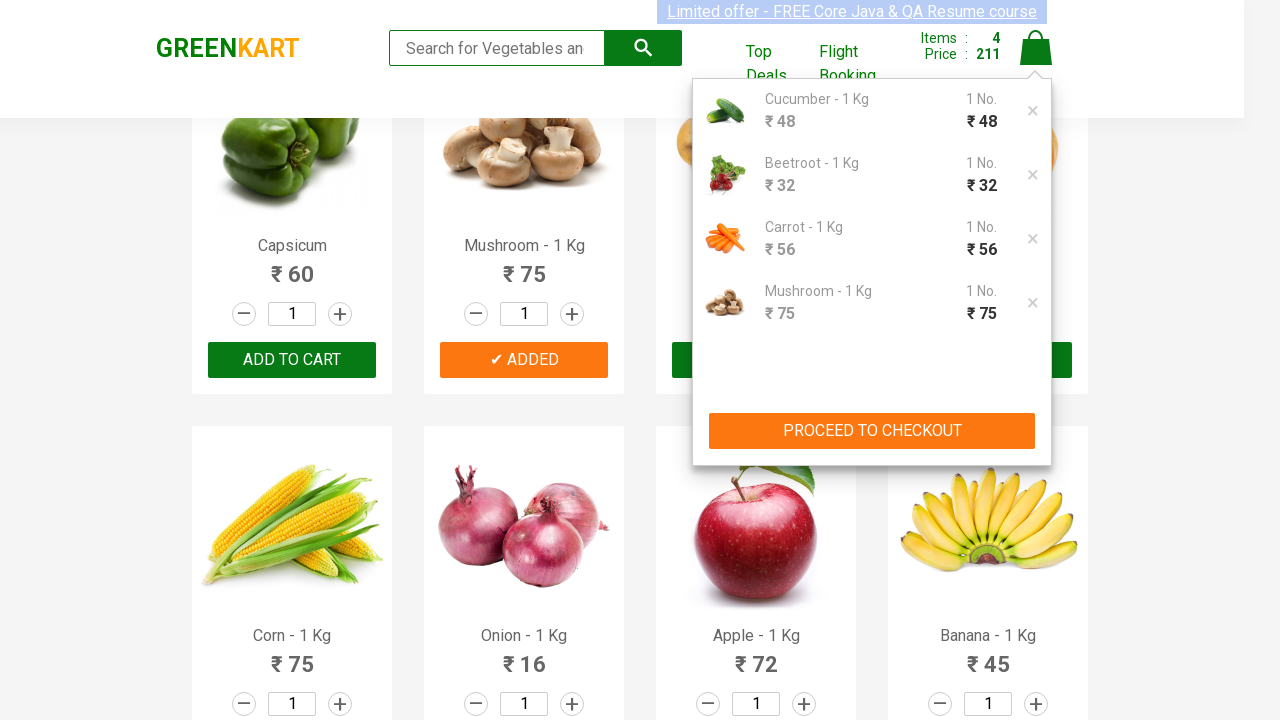

Entered promo code 'rahulshettyacademy' in the promo code field on input.promocode
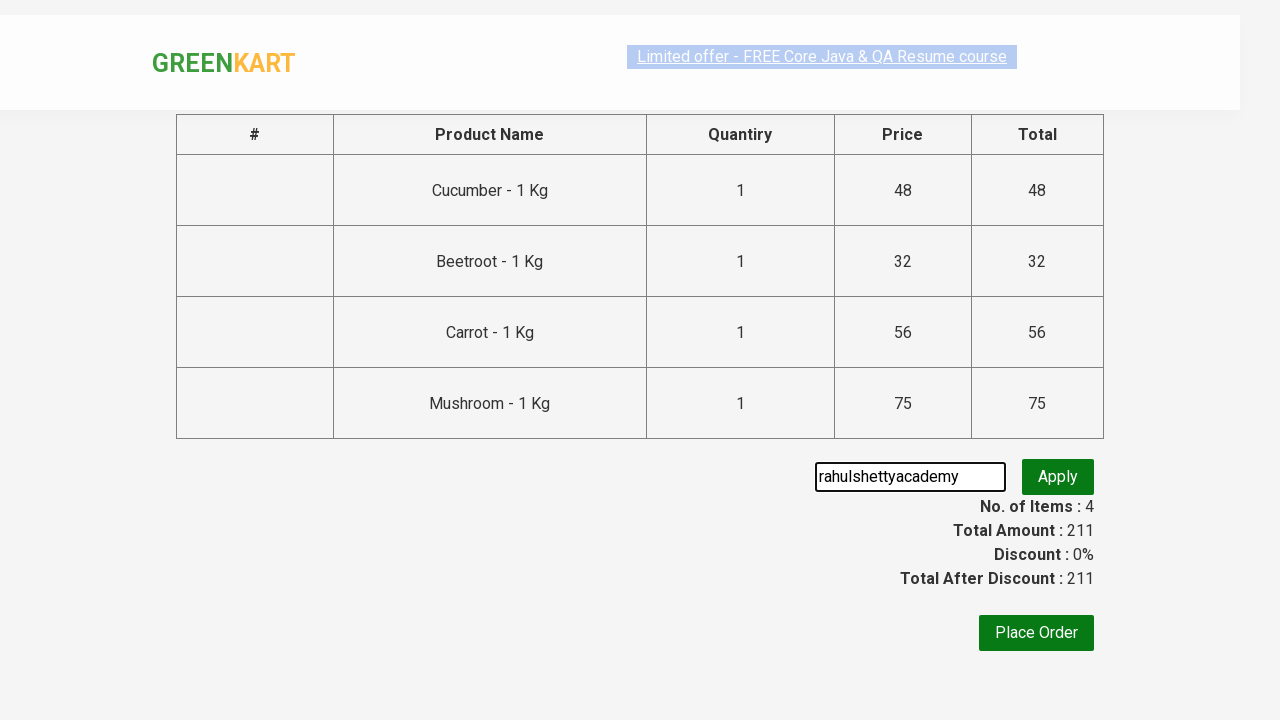

Clicked Apply button to apply the promo code at (1058, 477) on button.promoBtn
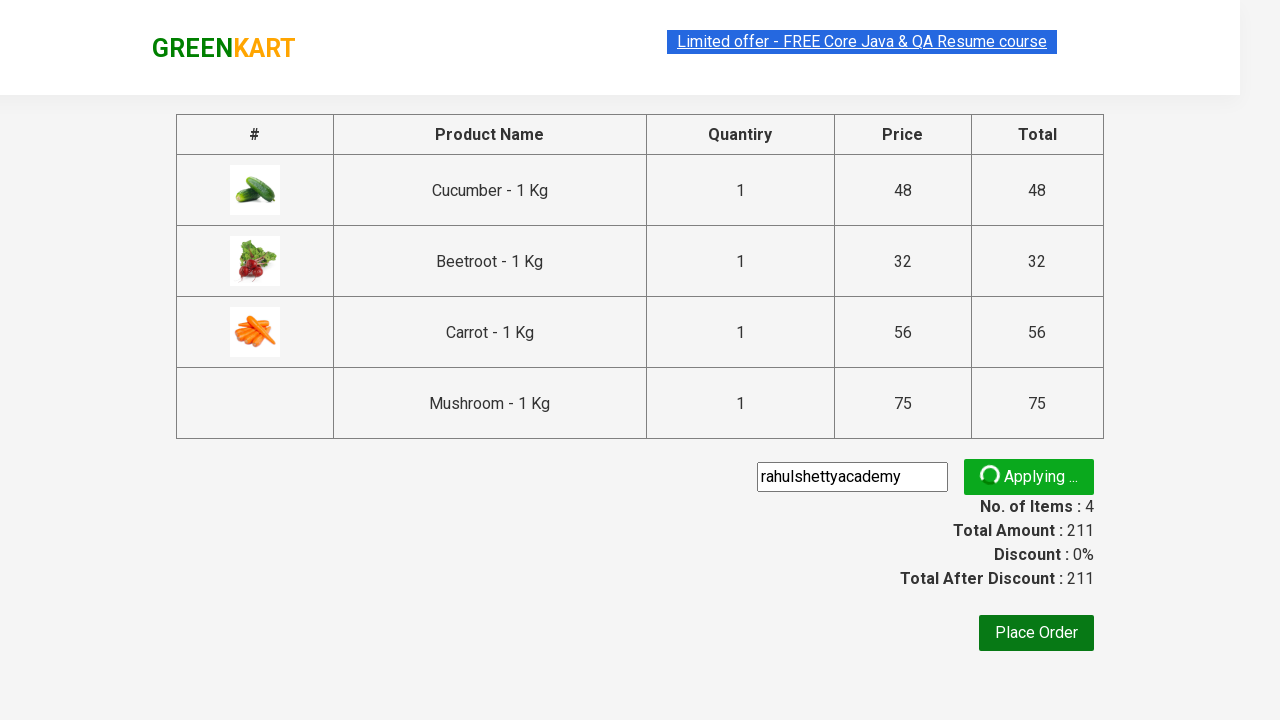

Promo code confirmation message appeared
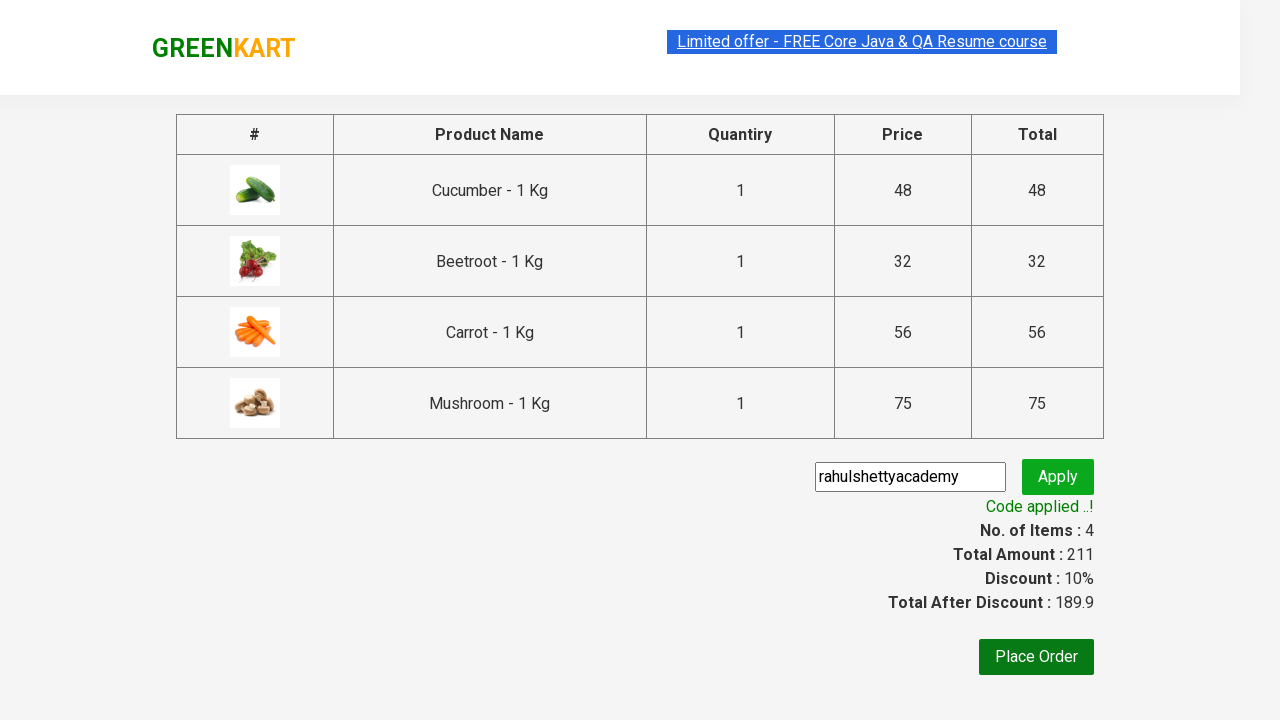

Verified that promo code was successfully applied with discount message 'Code applied ..!'
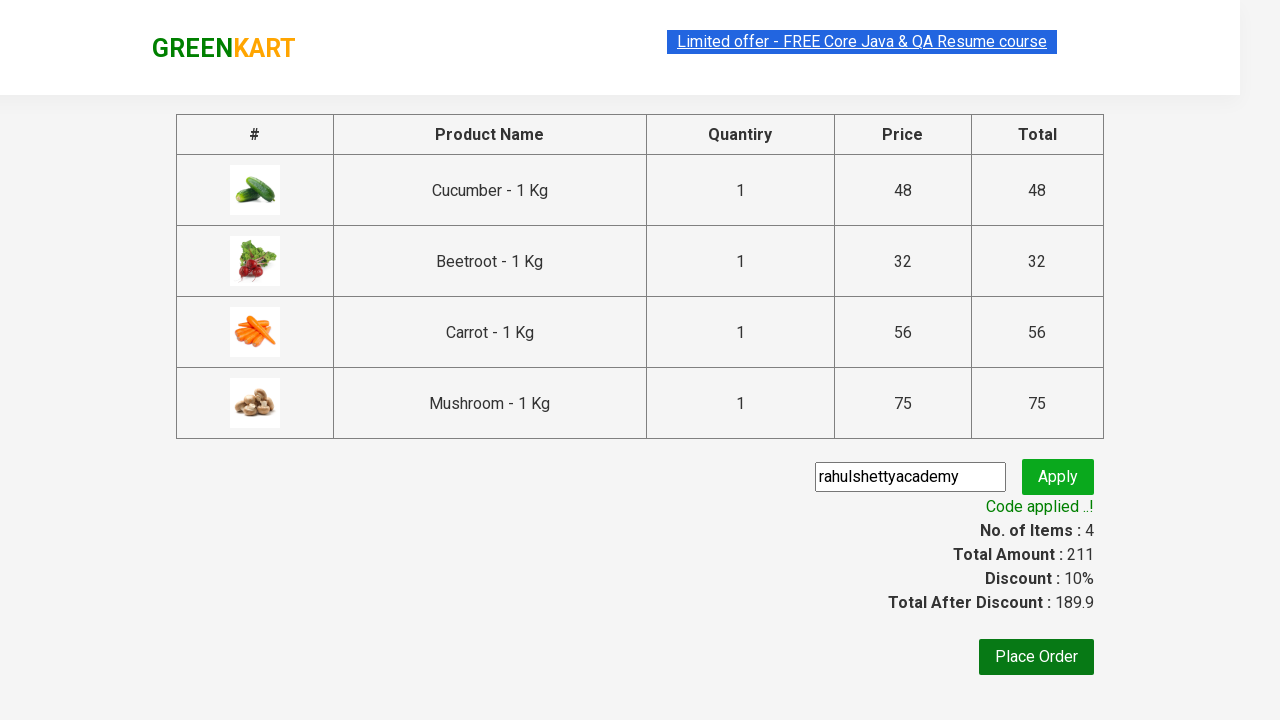

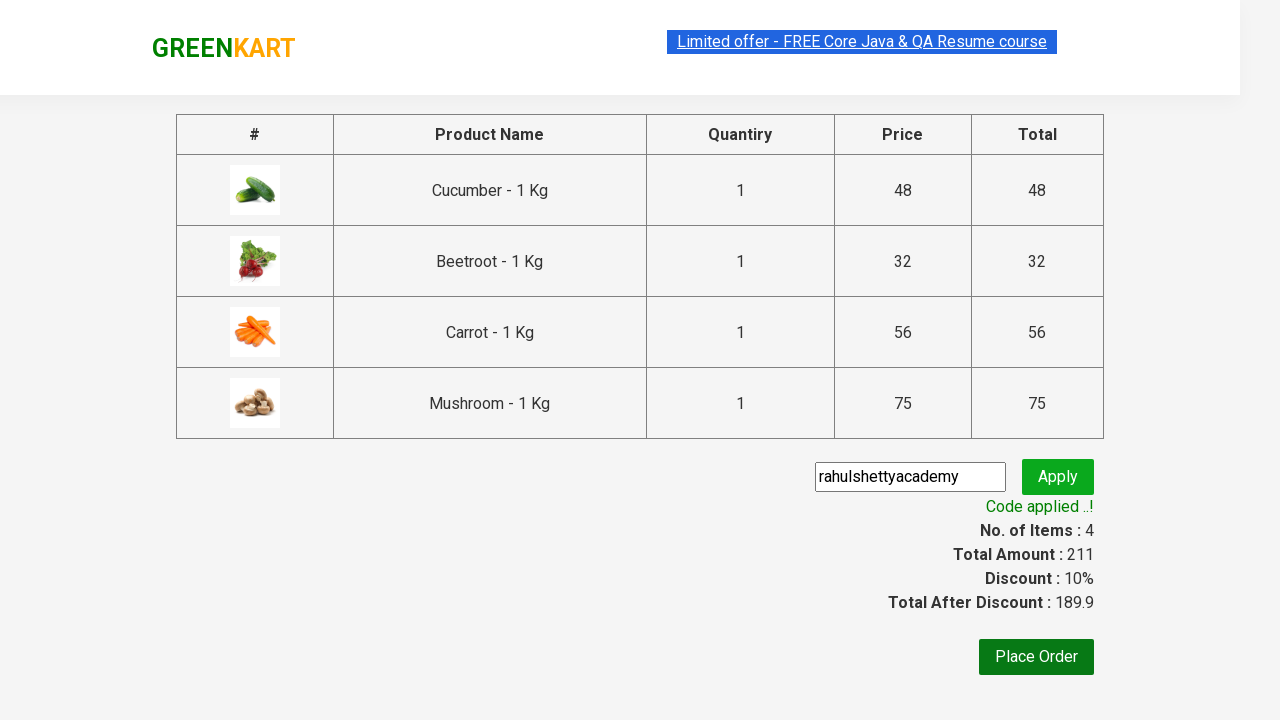